Navigates to an Angular demo application and clicks on the library button to test navigation functionality

Starting URL: https://rahulshettyacademy.com/angularAppdemo/

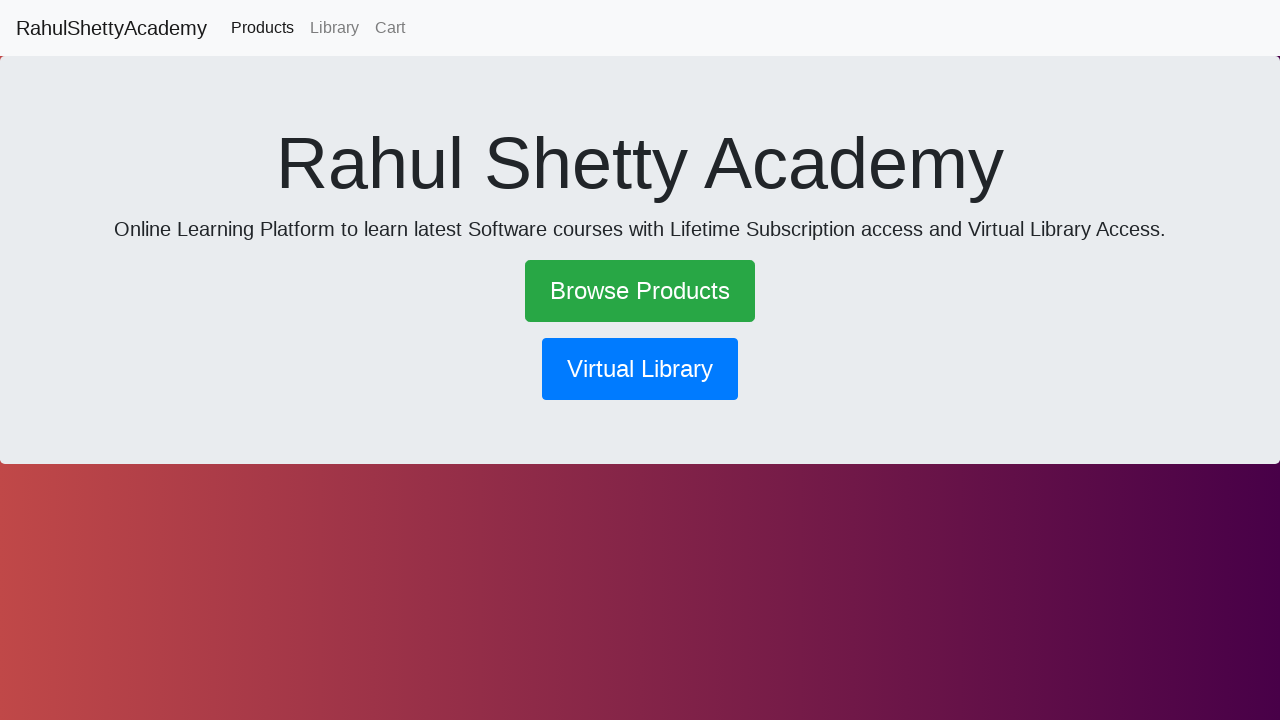

Clicked on the library navigation button at (640, 369) on button[routerlink*='library']
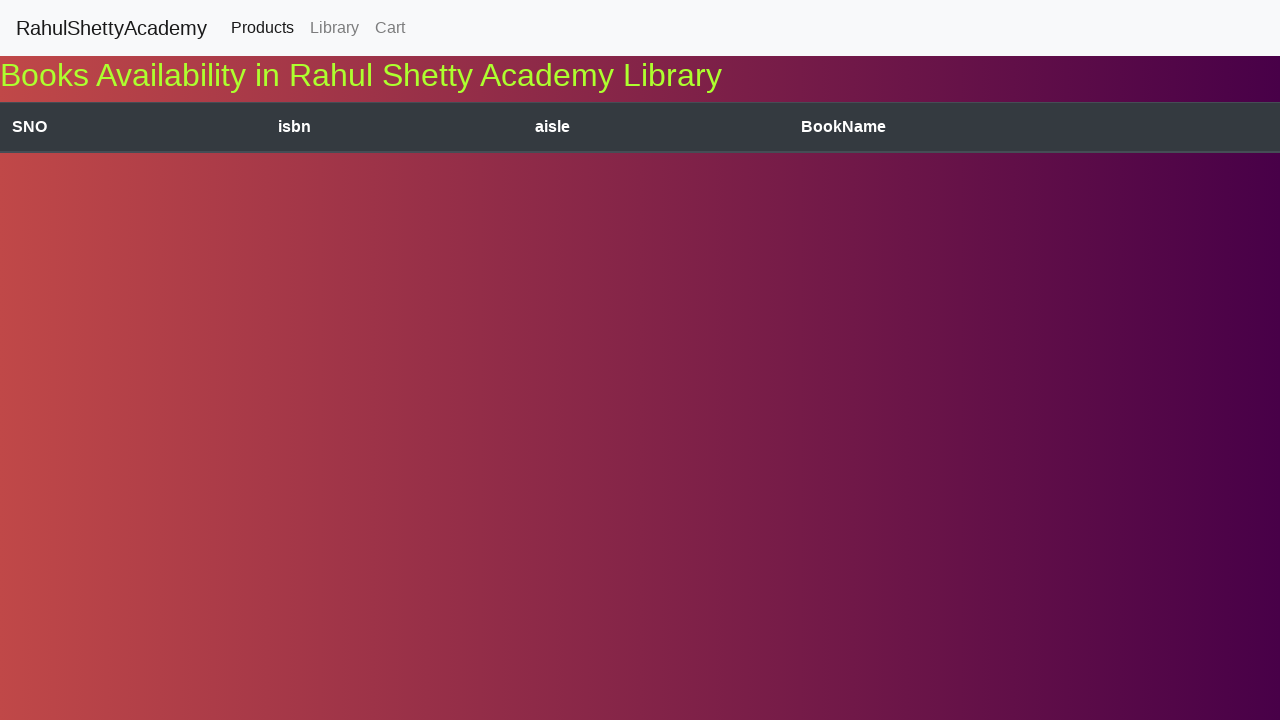

Waited for navigation to complete and network to be idle
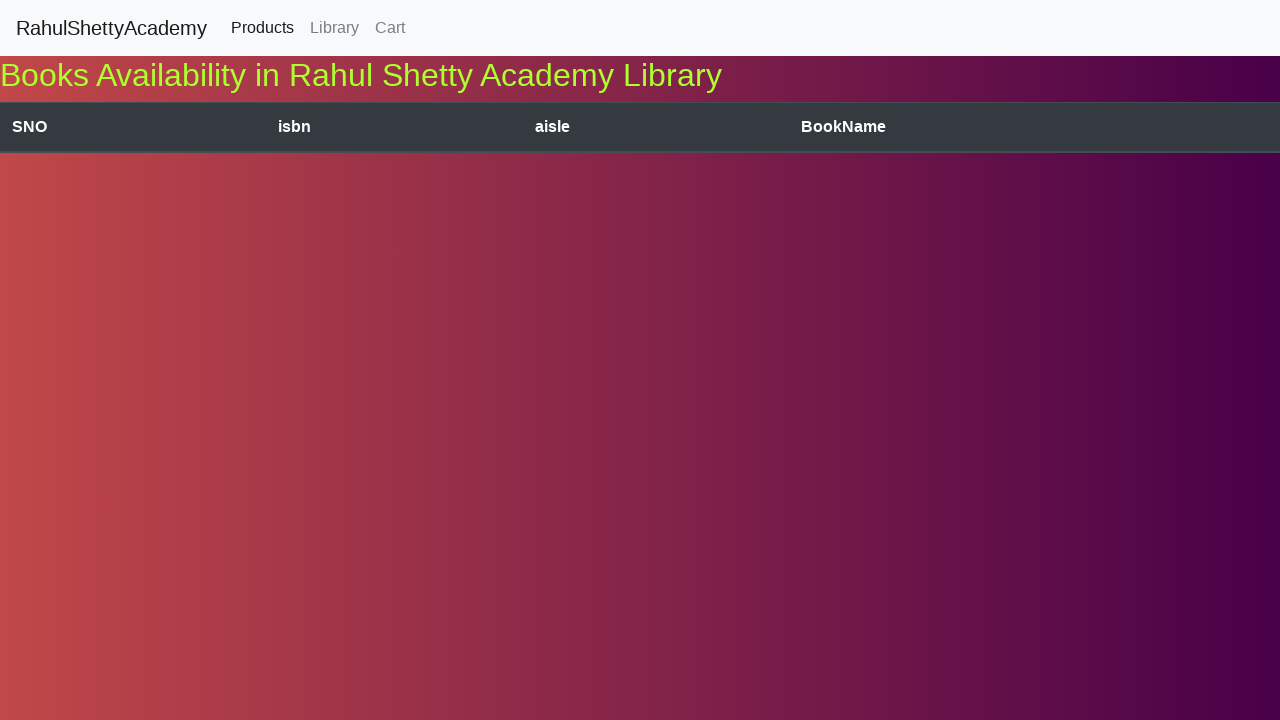

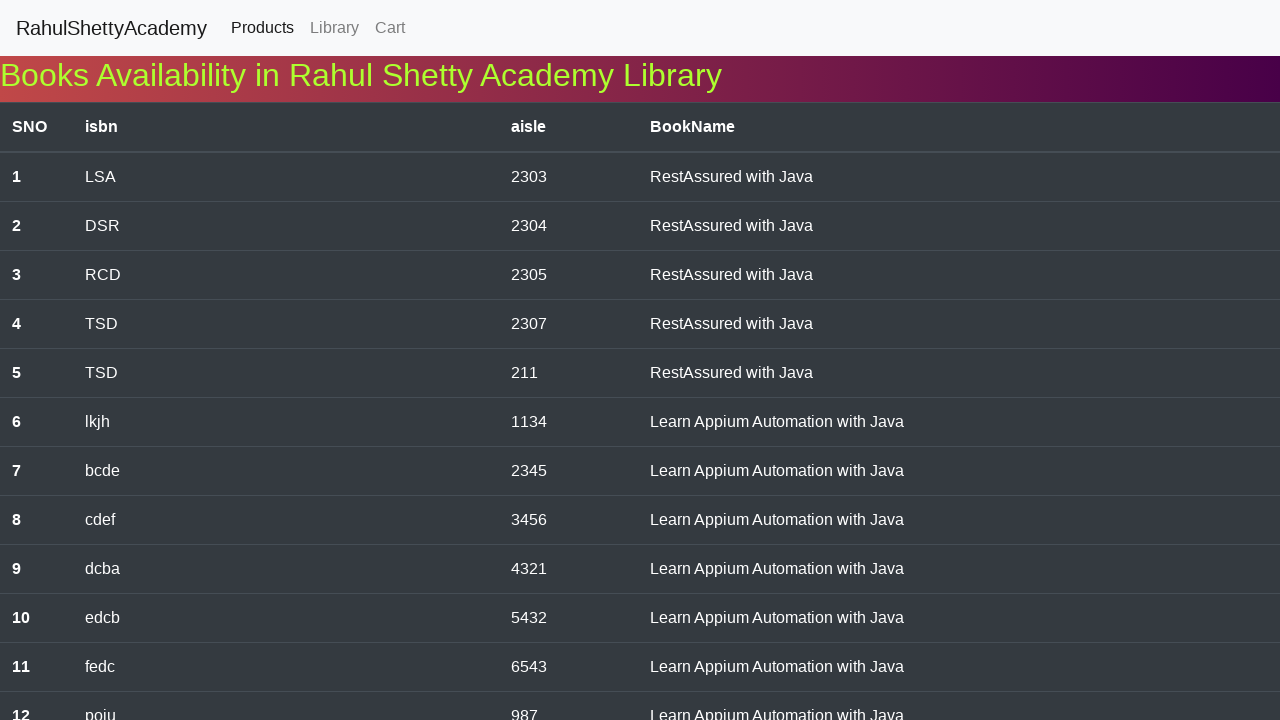